Clicks on the Monitors category link on the home page

Starting URL: https://www.demoblaze.com

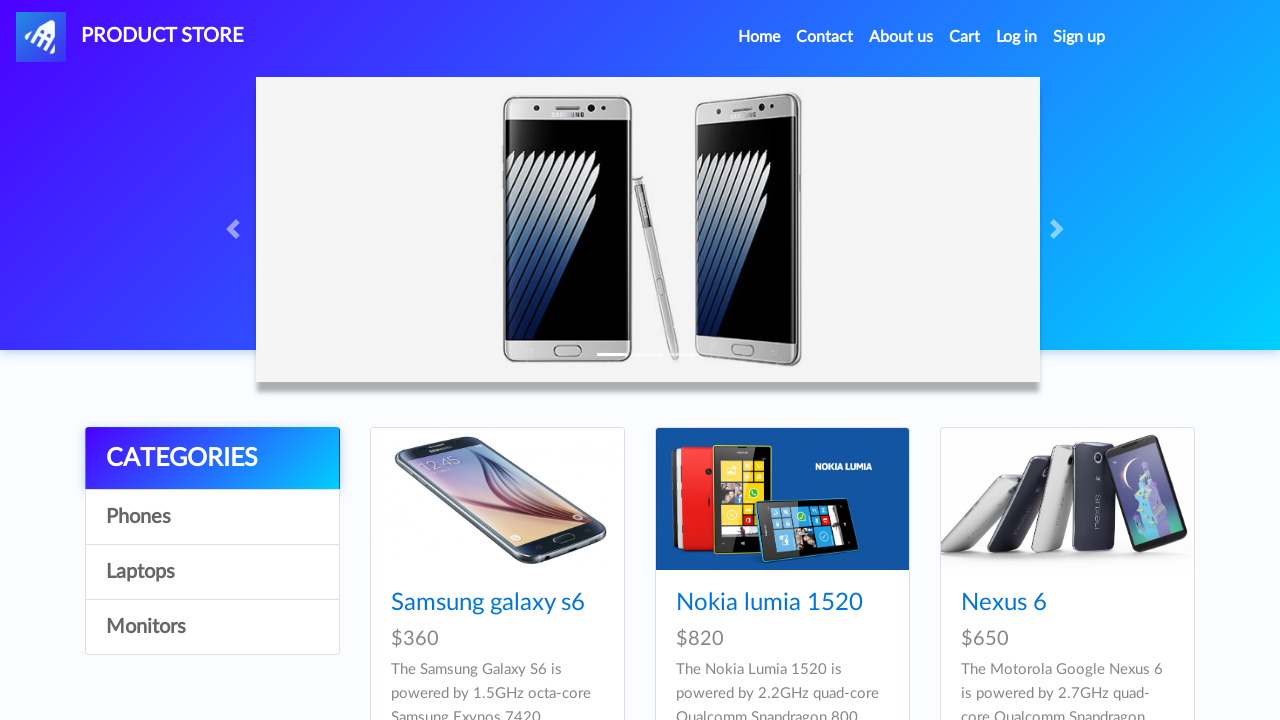

Navigated to DemoBlaze home page
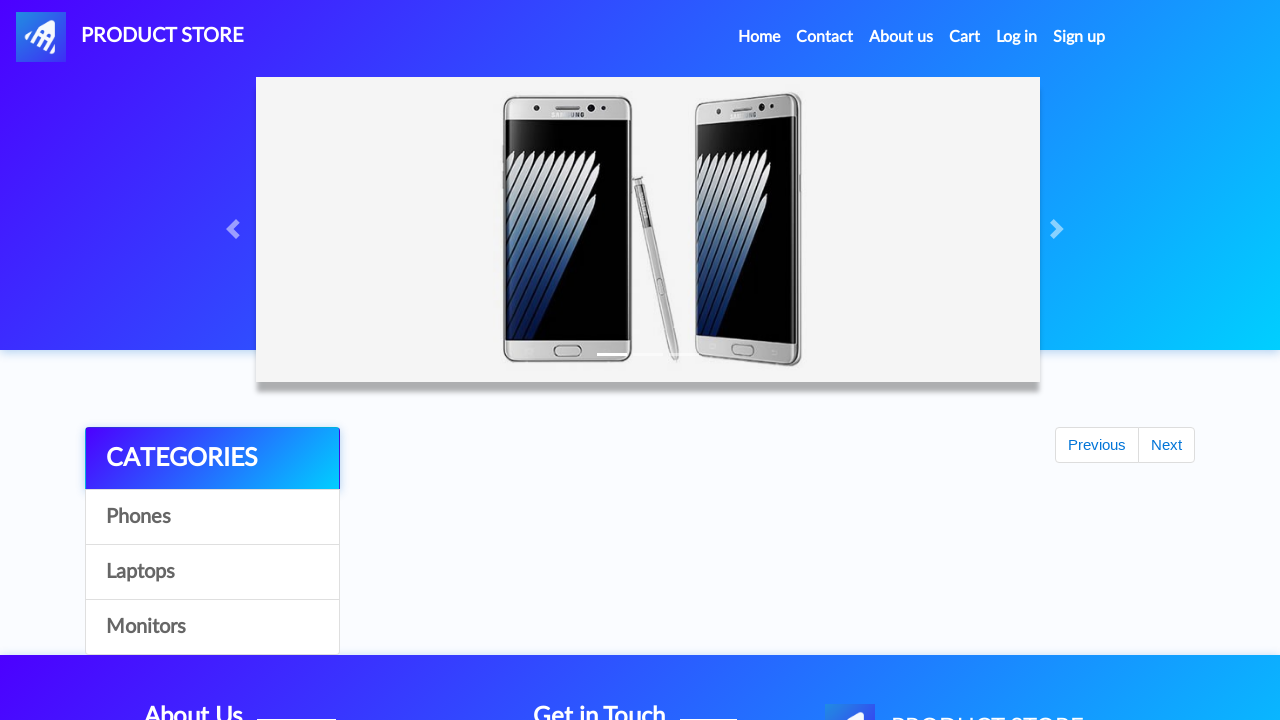

Clicked on Monitors category link at (212, 627) on a:text('Monitors')
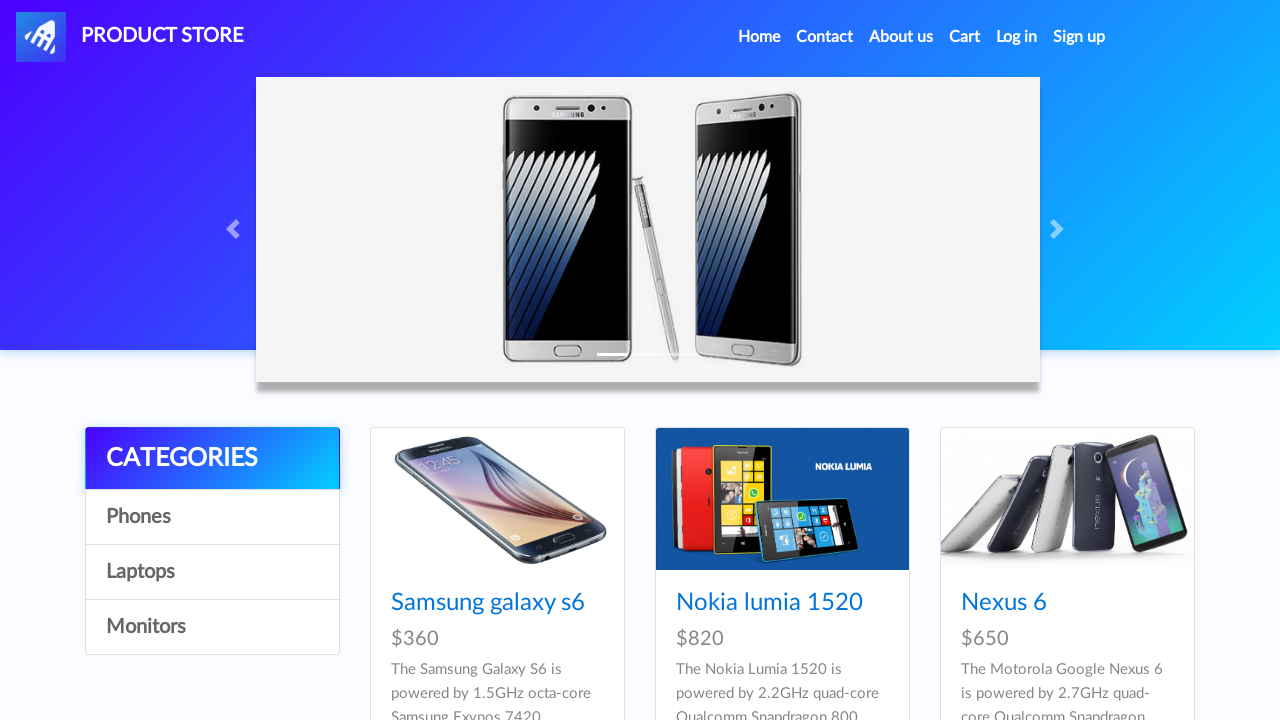

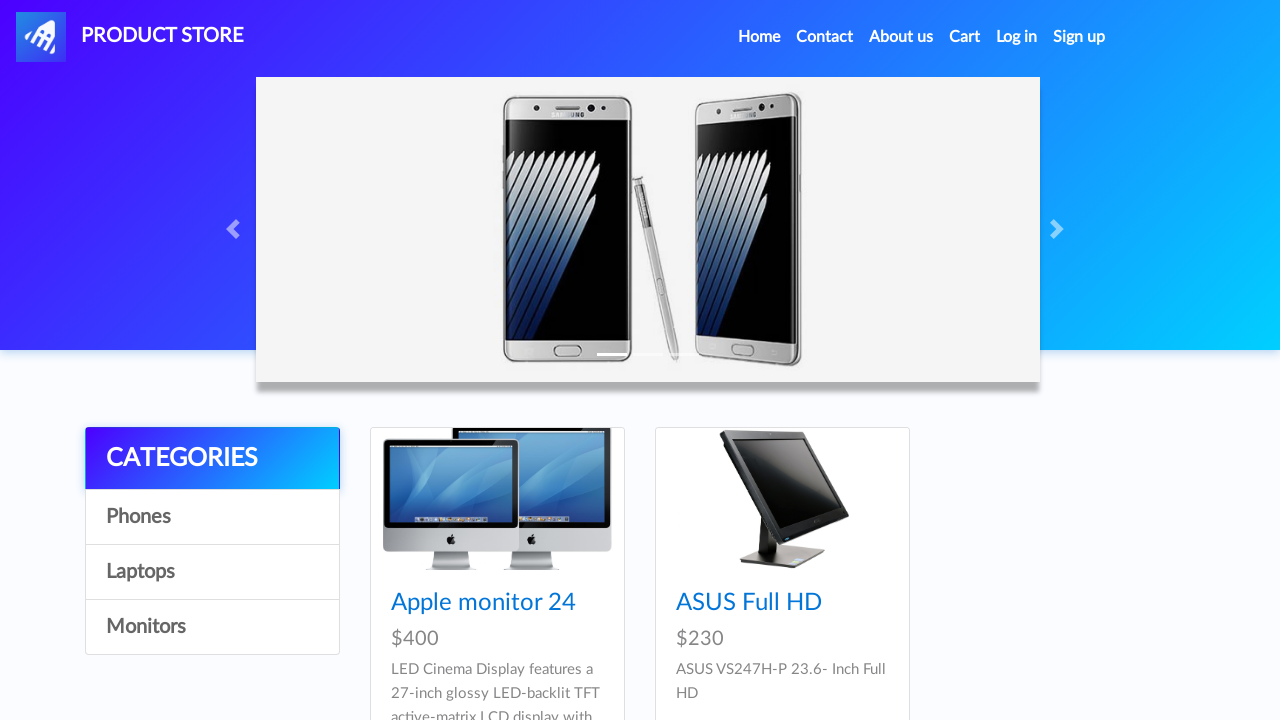